Basic navigation test that opens the Demoblaze e-commerce demo site and verifies the page loads by checking the title.

Starting URL: https://demoblaze.com/index.html

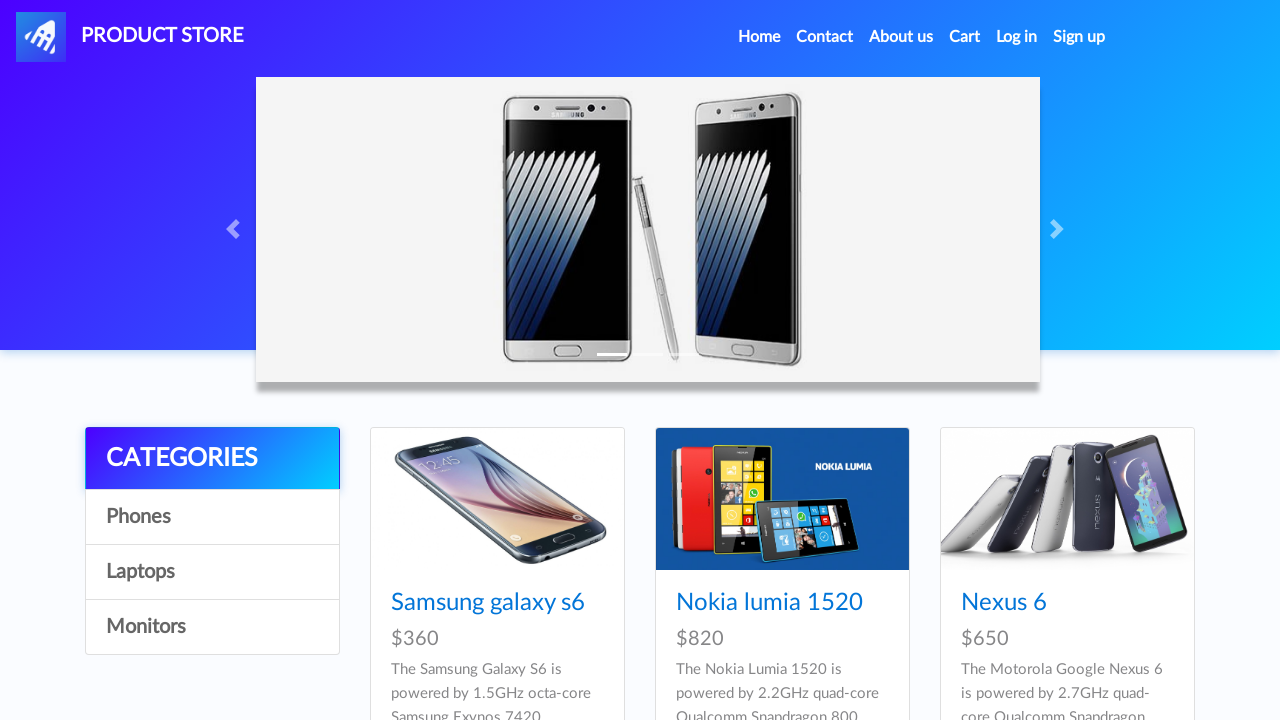

Waited for page to reach domcontentloaded state
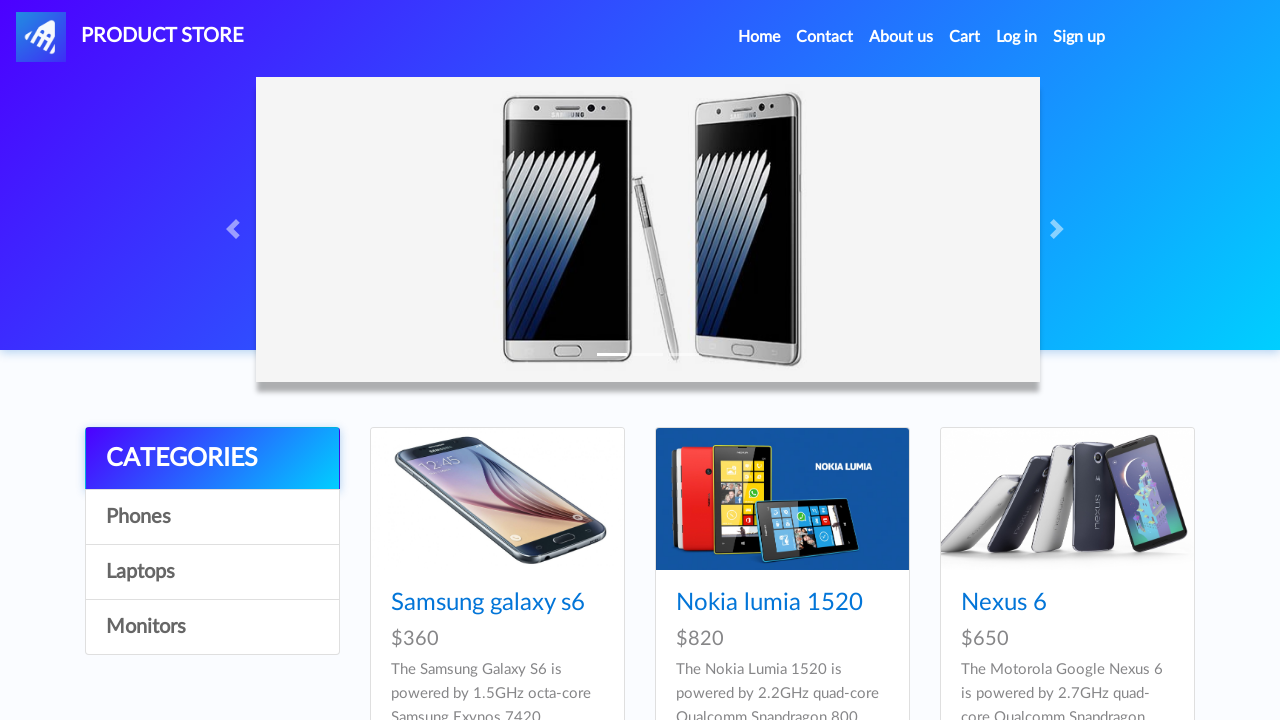

Retrieved page title: STORE
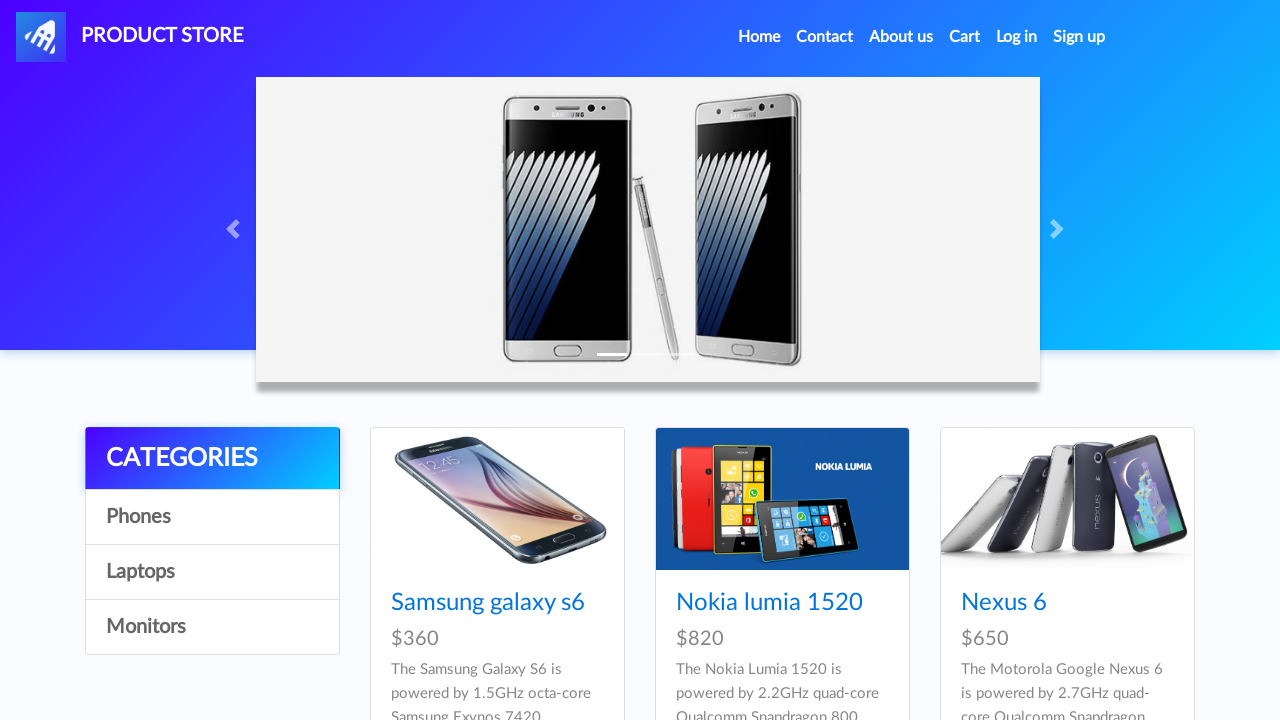

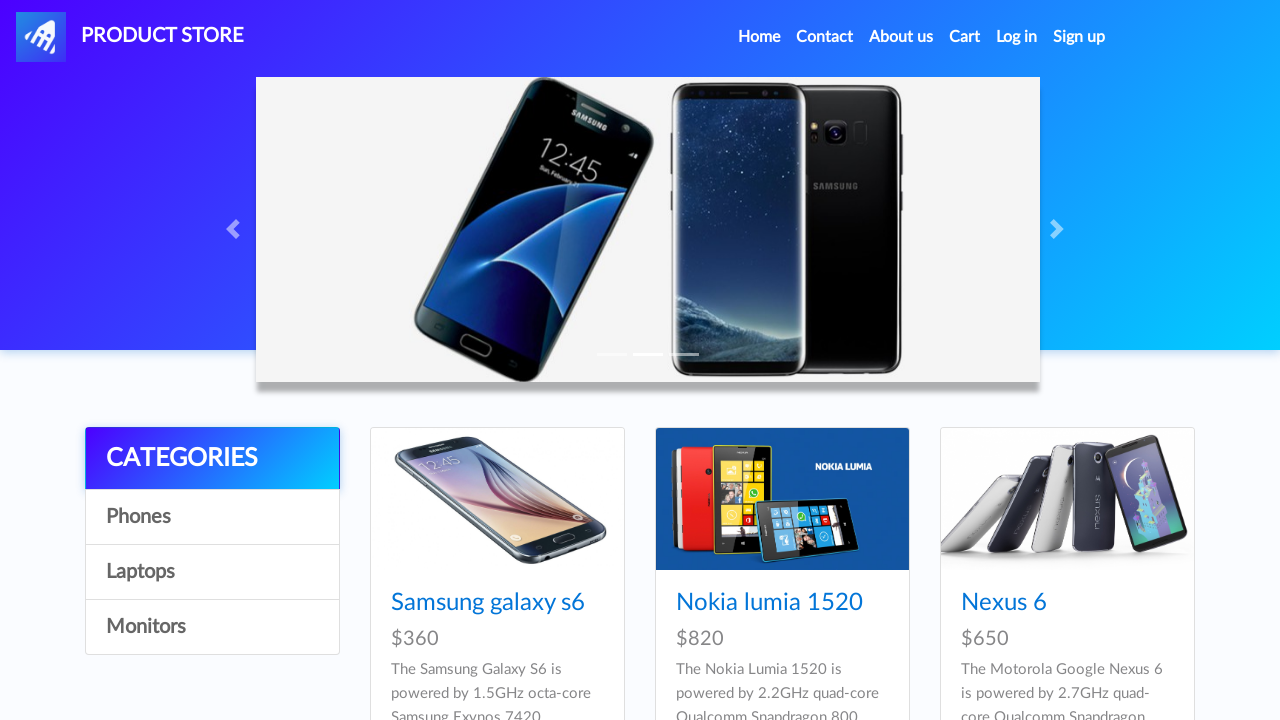